Tests a student registration form by filling in personal details (name, email, phone), selecting gender, date of birth, subjects, hobbies, uploading a file, and selecting state/city from dropdowns.

Starting URL: https://demoqa.com/automation-practice-form

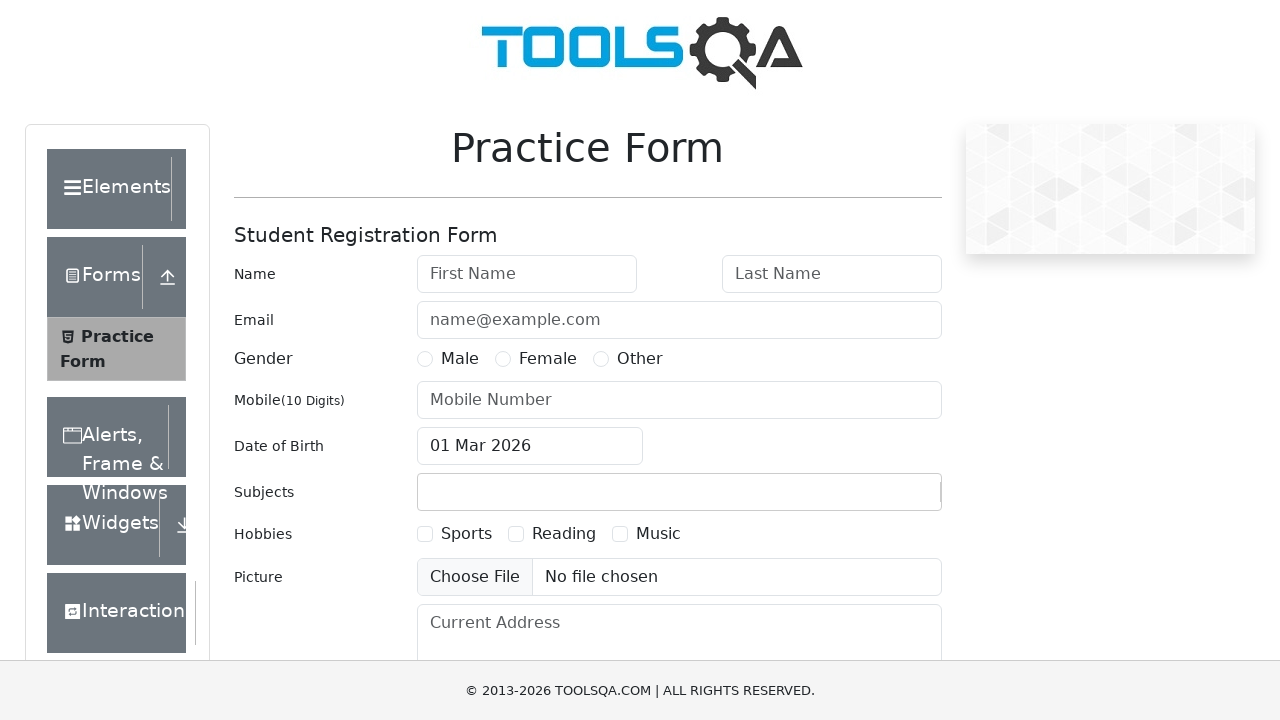

Filled first name field with 'Ram' on input#firstName
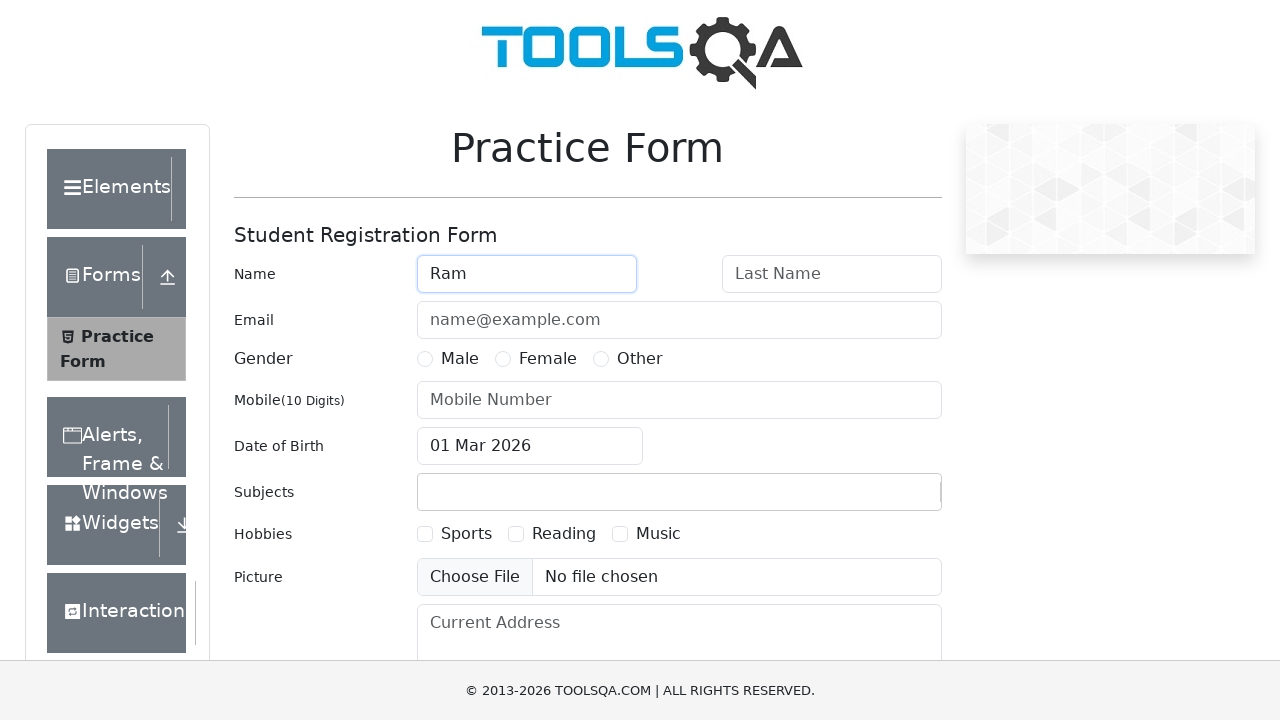

Filled last name field with 'Kumar' on input#lastName
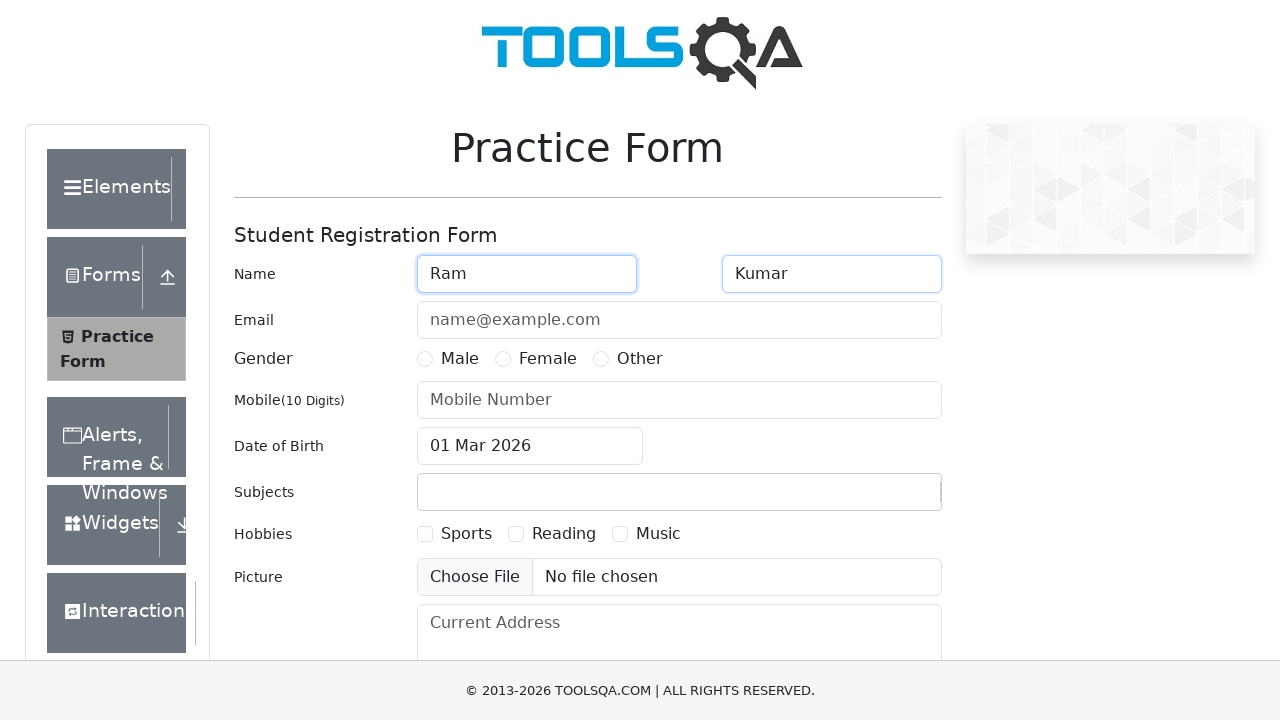

Filled email field with 'ram40@gmail.com' on input#userEmail
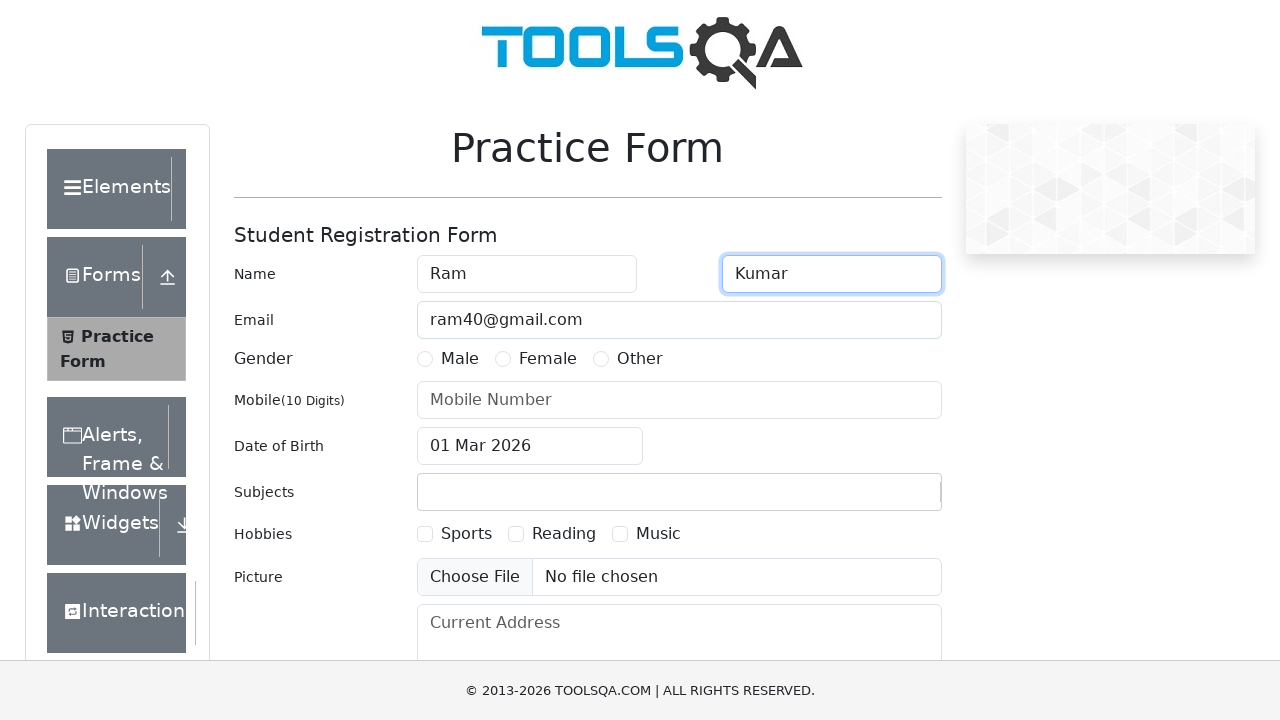

Selected Male gender option at (460, 359) on label[for='gender-radio-1']
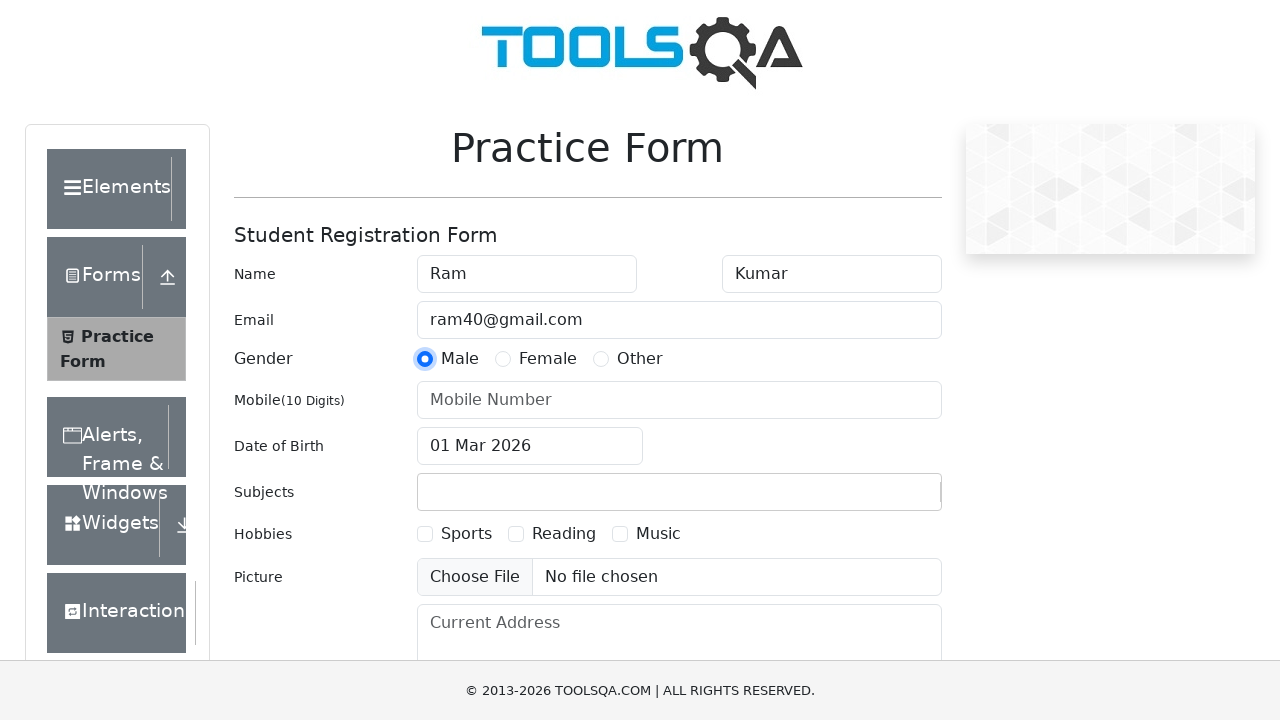

Filled phone number field with '8678989834' on input#userNumber
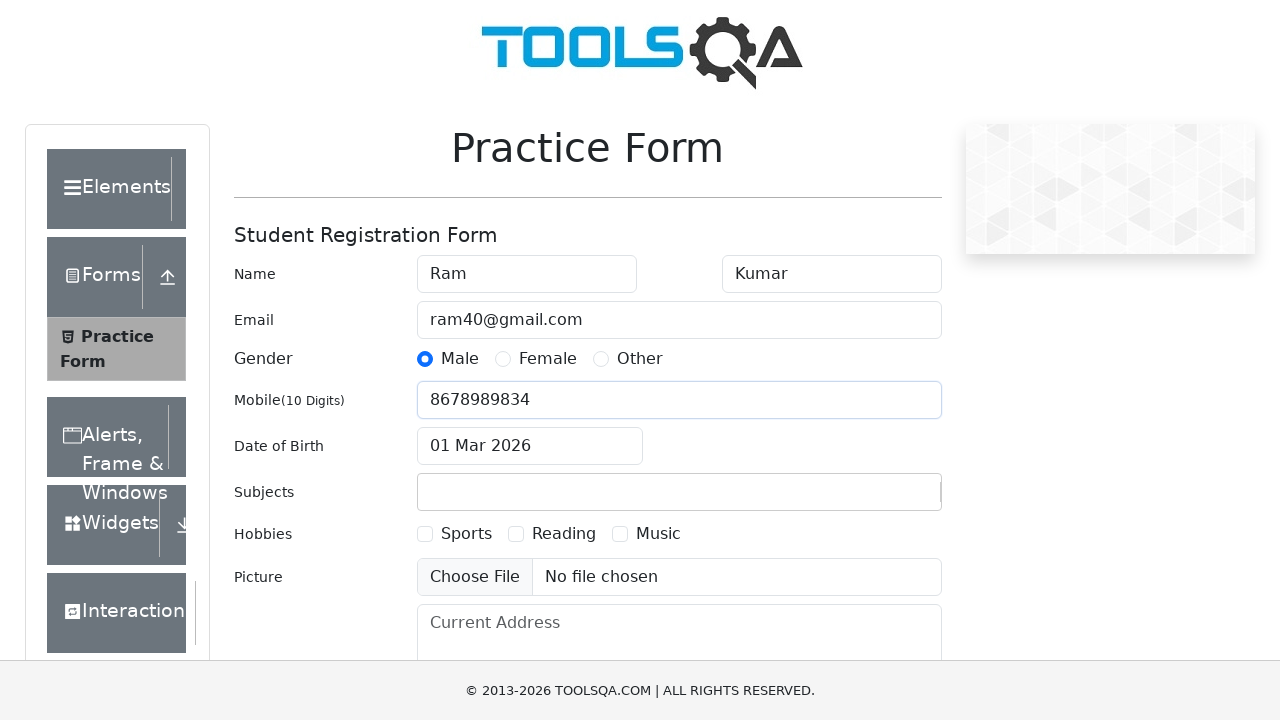

Clicked date of birth input to open calendar at (530, 446) on input#dateOfBirthInput
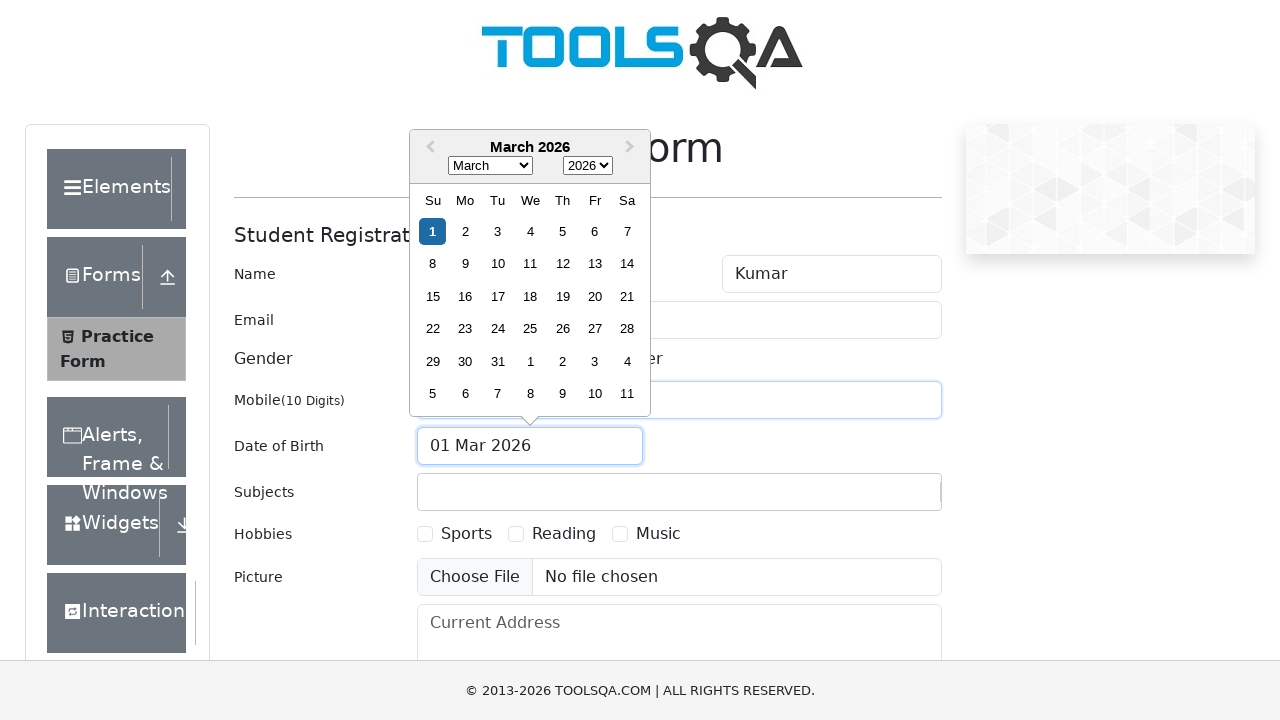

Selected November from month dropdown on select.react-datepicker__month-select
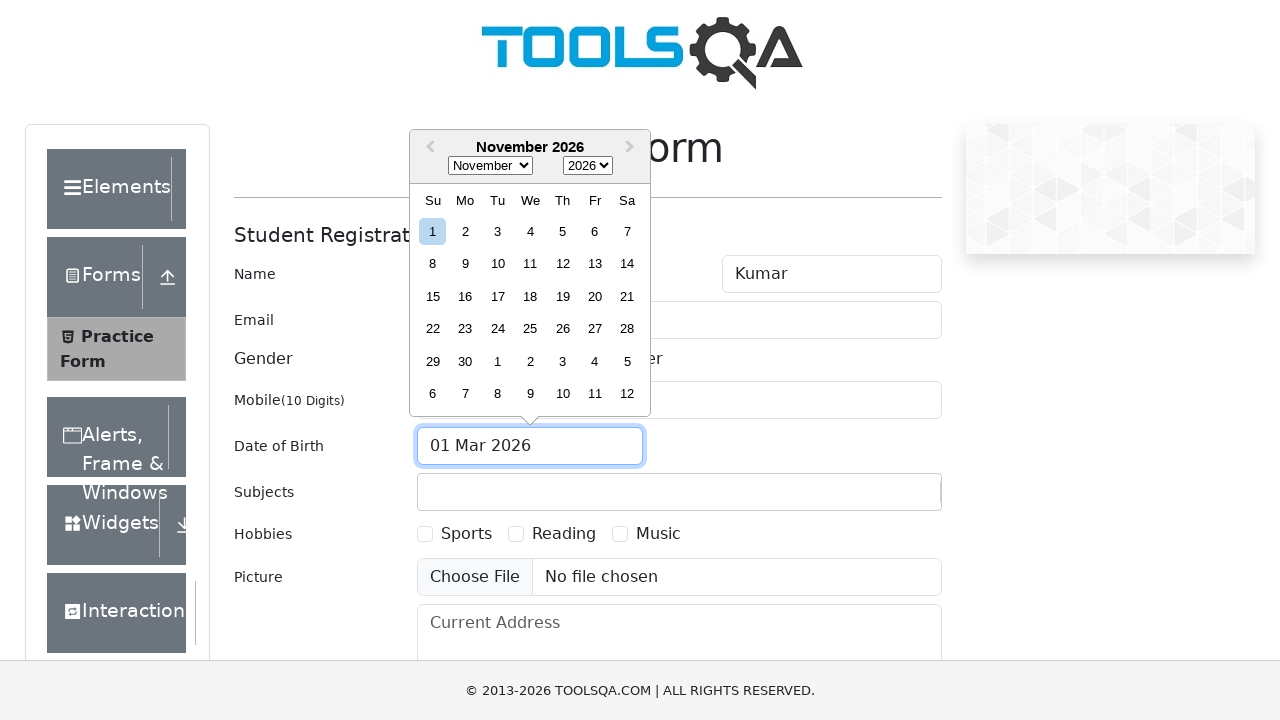

Selected 2000 from year dropdown on select.react-datepicker__year-select
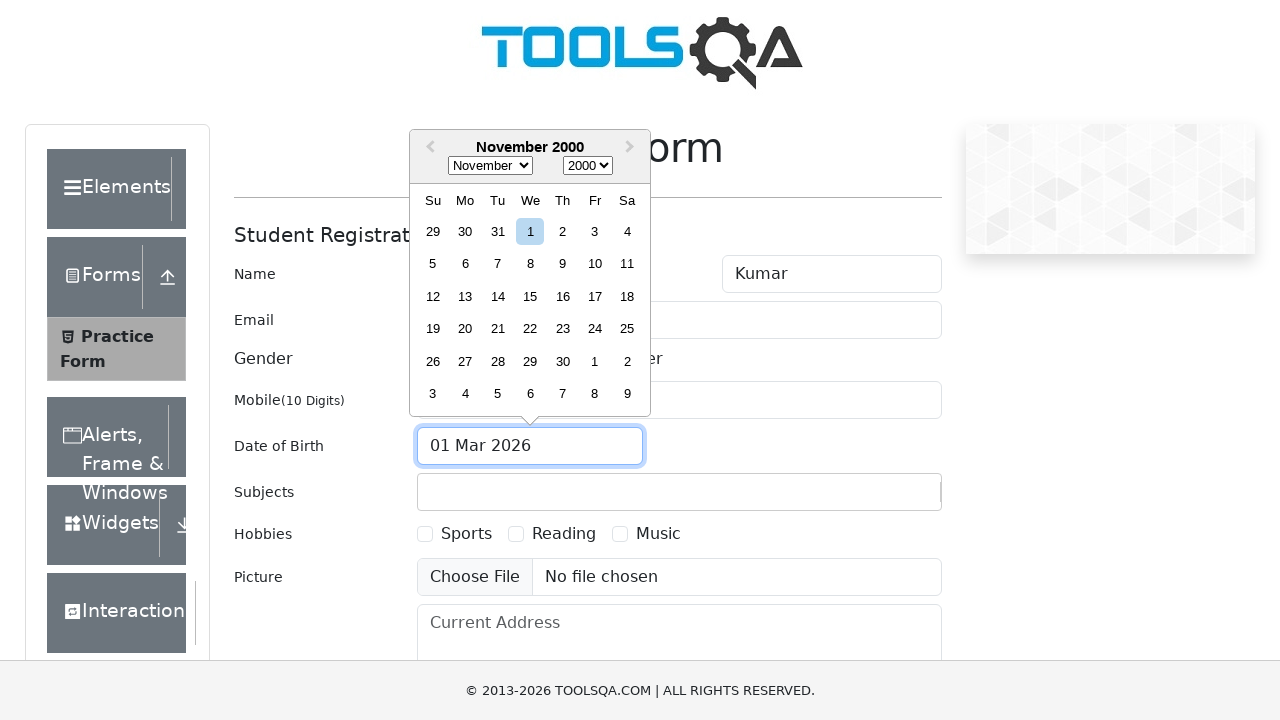

Selected day 30 from calendar (November 30, 2000) at (562, 361) on div.react-datepicker__day--030:not(.react-datepicker__day--outside-month)
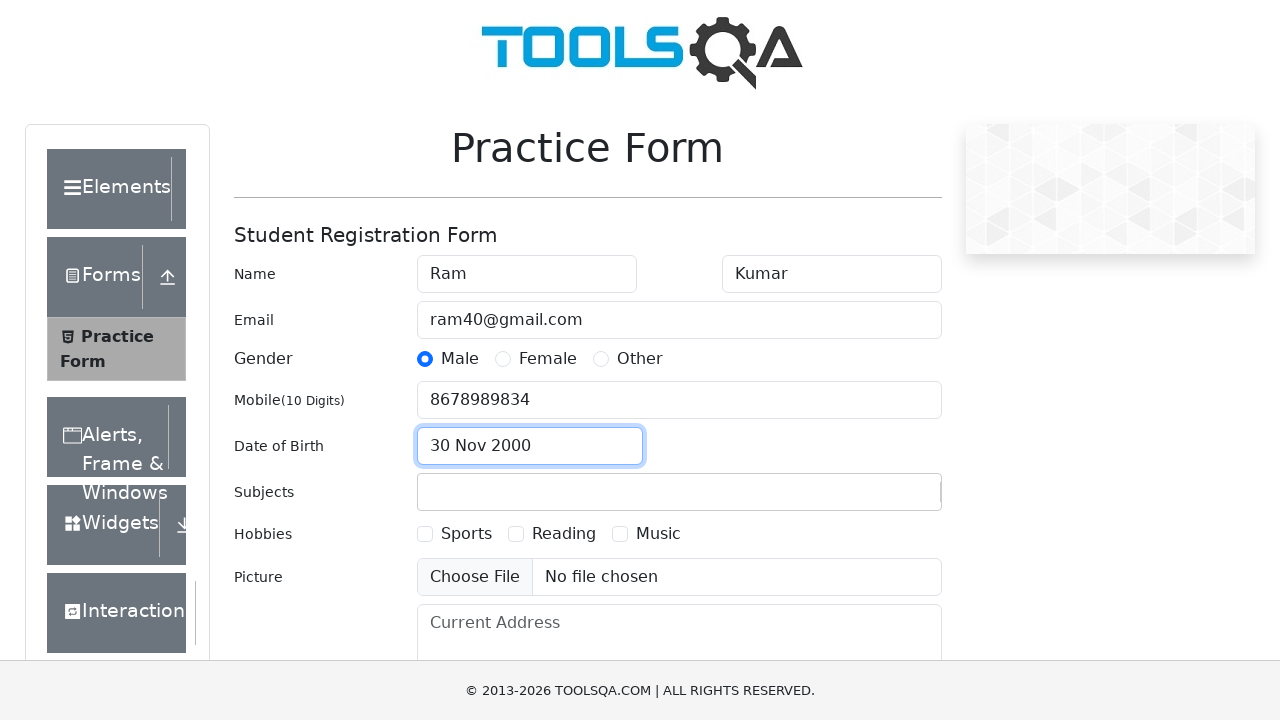

Scrolled down the page by 500 pixels
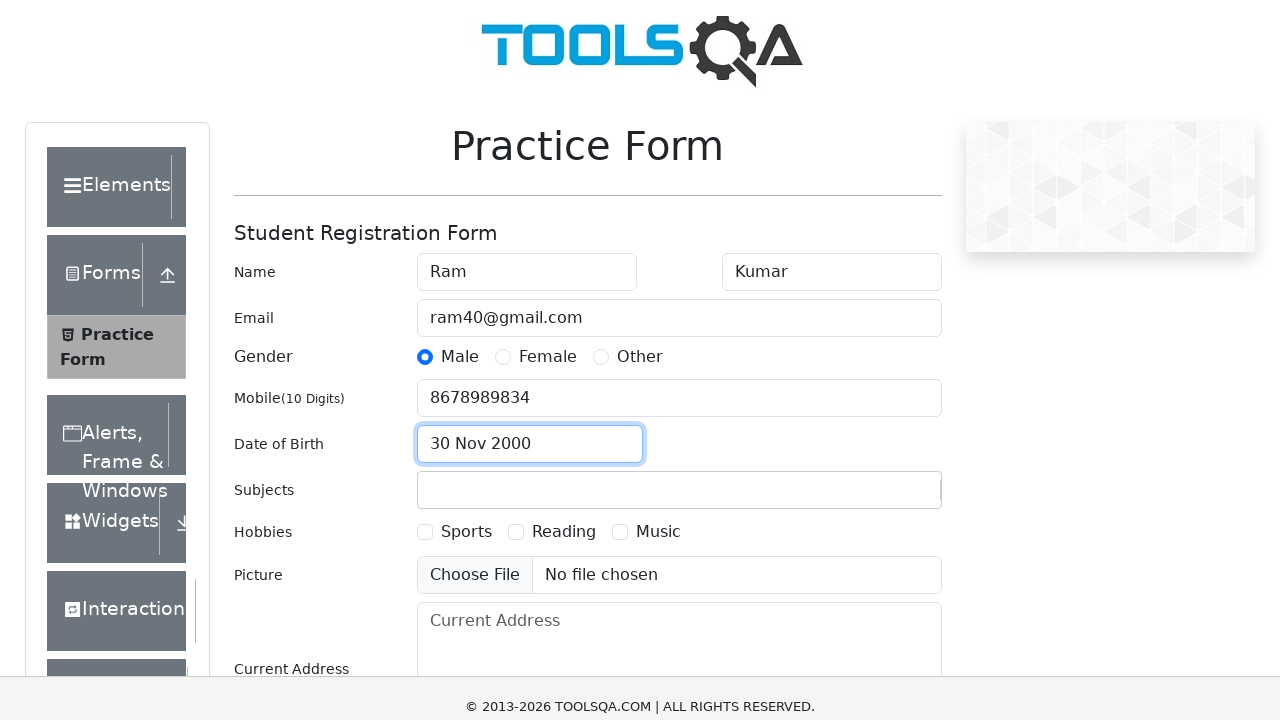

Typed 'c' in subjects input field on input#subjectsInput
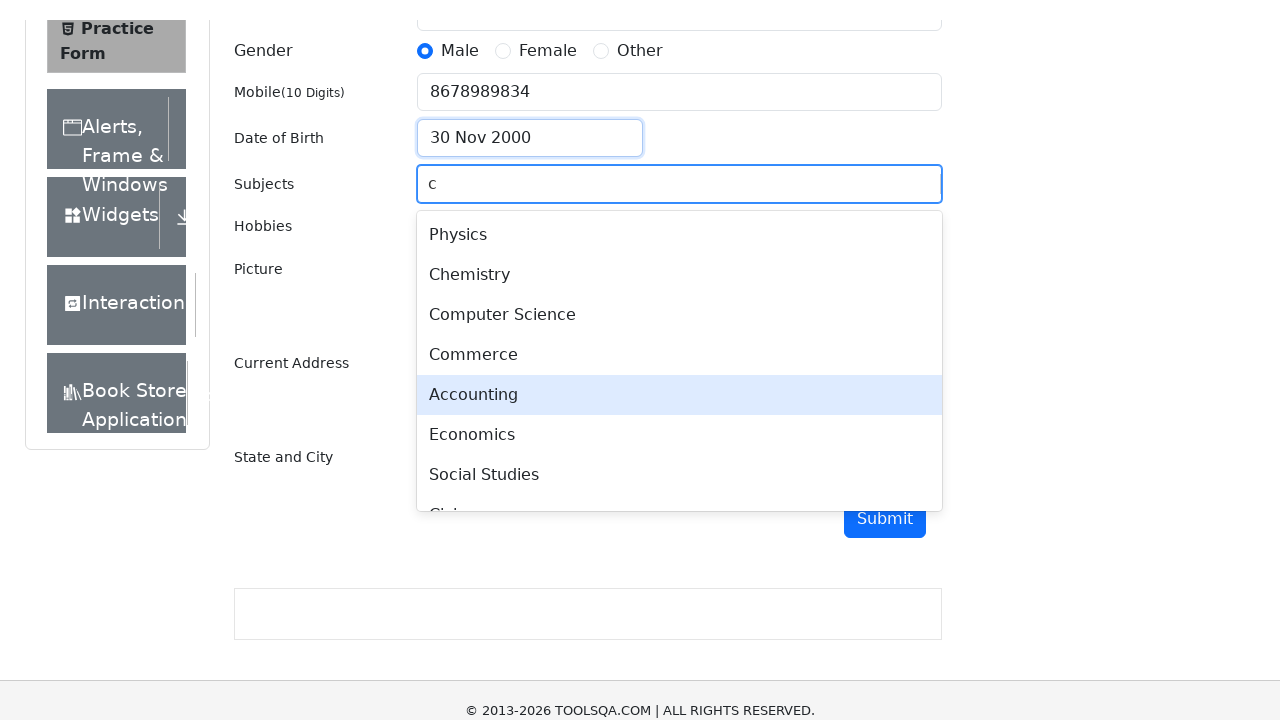

Selected Chemistry from autocomplete suggestions at (640, 360) on div:has-text('Chemistry')
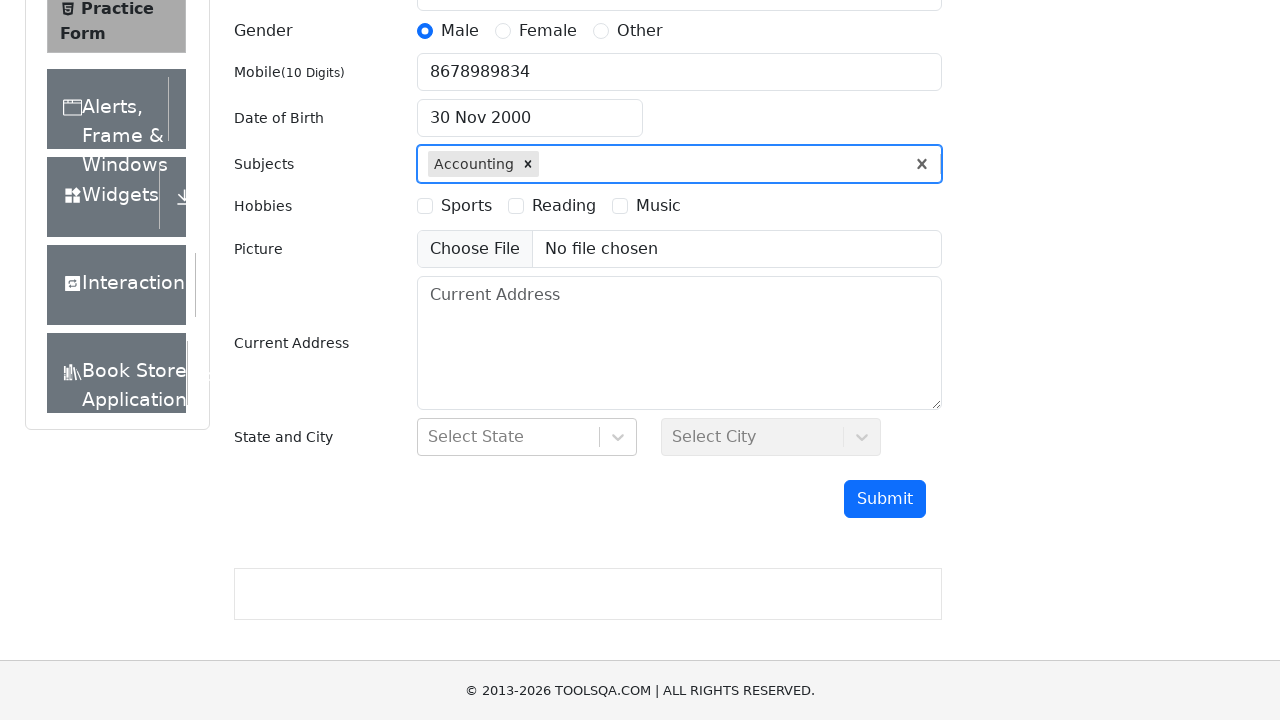

Typed 'p' in subjects input field on input#subjectsInput
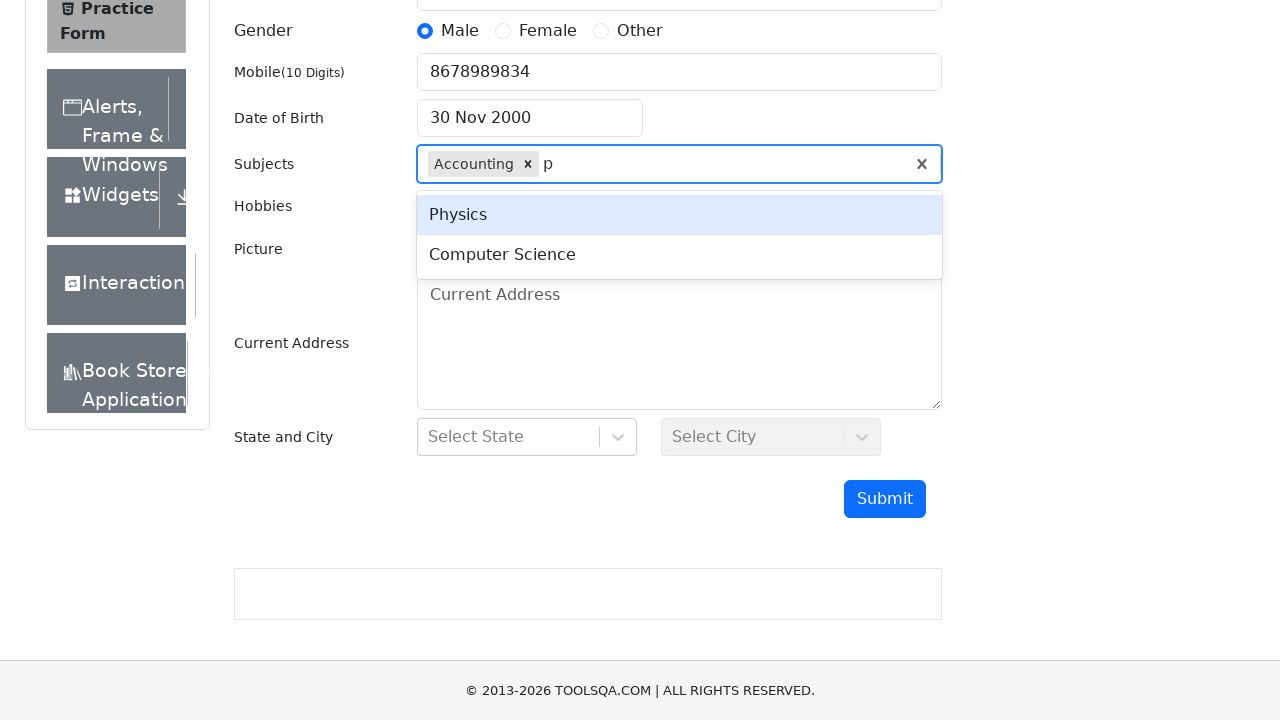

Selected Physics from autocomplete suggestions at (640, 360) on div:has-text('Physics')
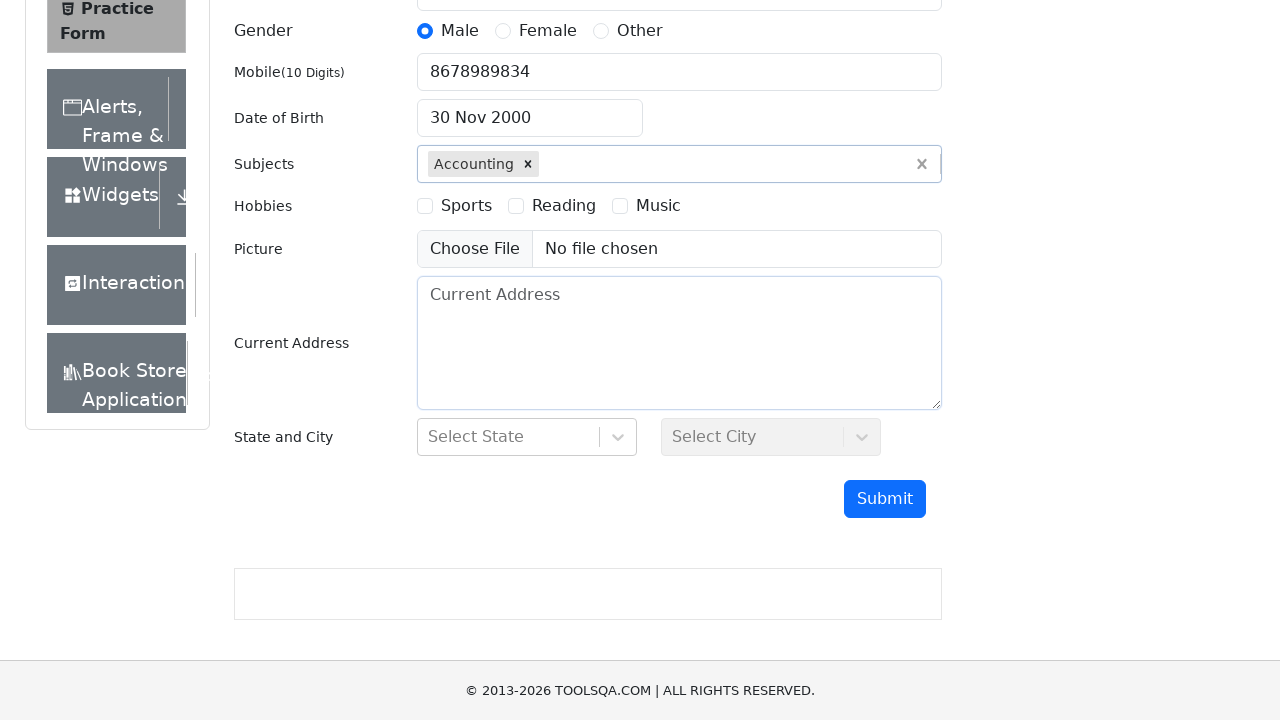

Typed 'm' in subjects input field on input#subjectsInput
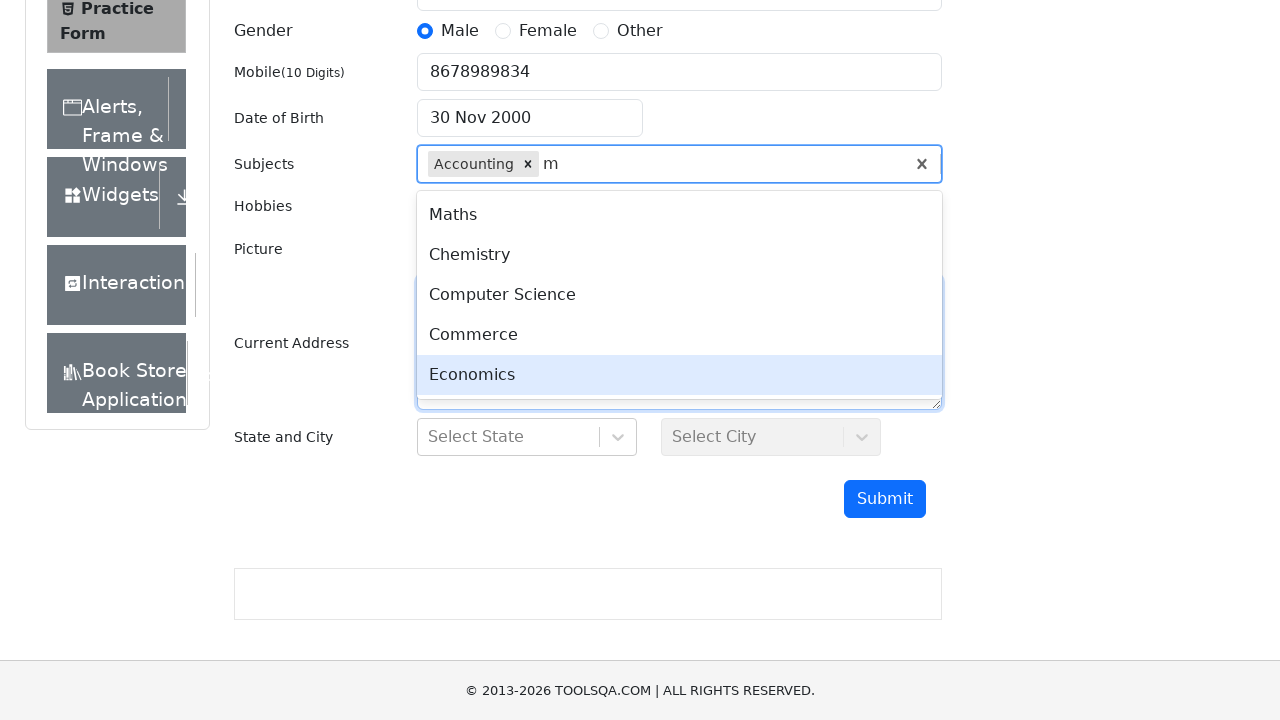

Selected Maths from autocomplete suggestions at (640, 360) on div:has-text('Maths')
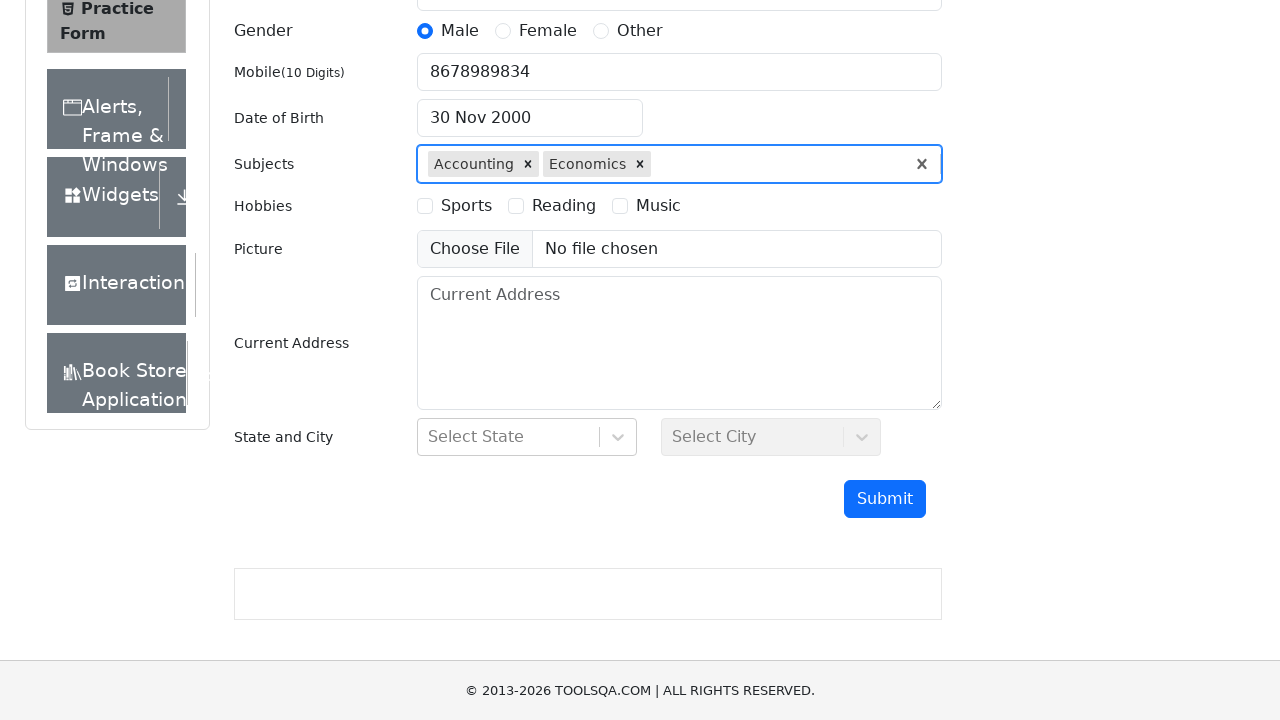

Selected Reading hobby checkbox at (564, 206) on label[for='hobbies-checkbox-2']
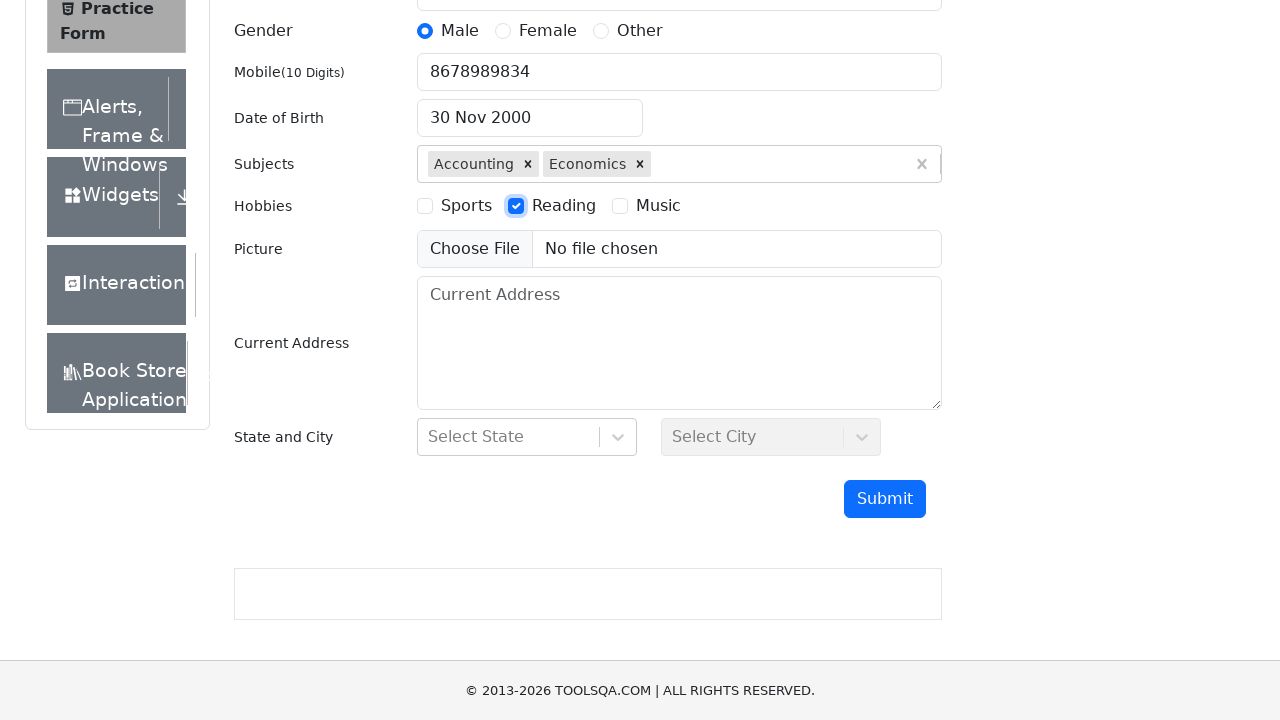

Selected Music hobby checkbox at (658, 206) on label[for='hobbies-checkbox-3']
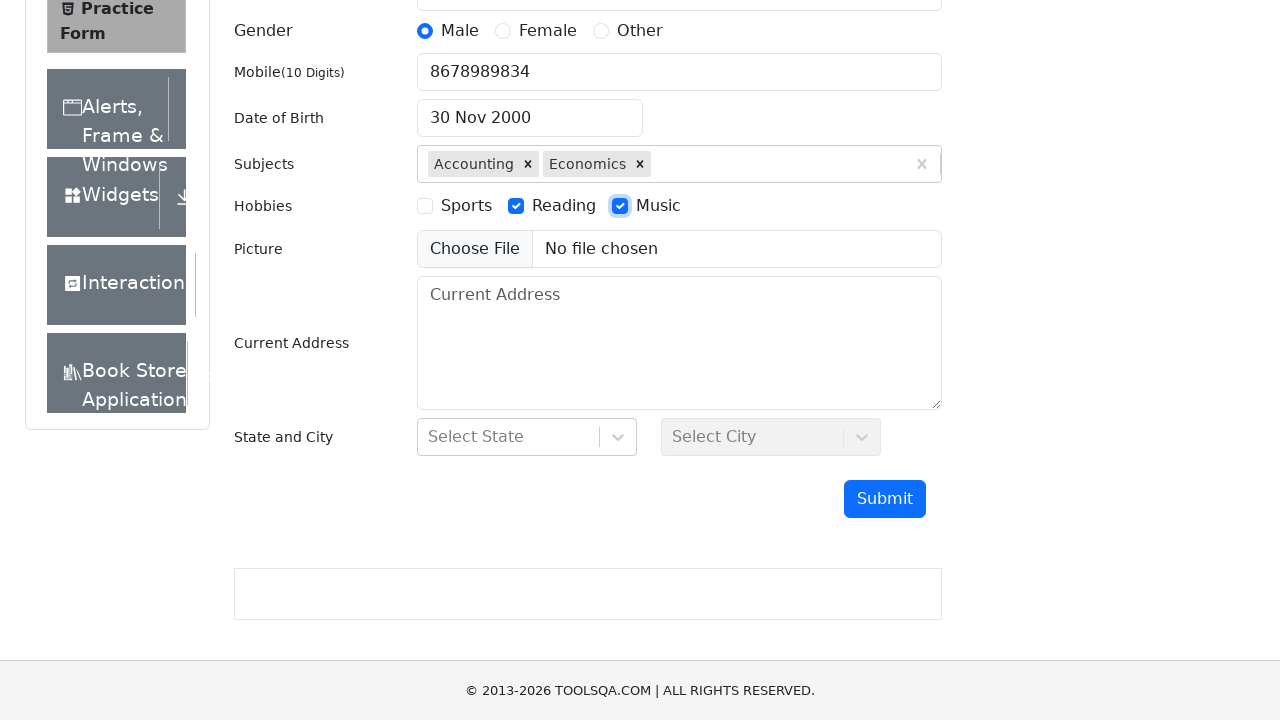

Attempted to set file input (placeholder with empty array)
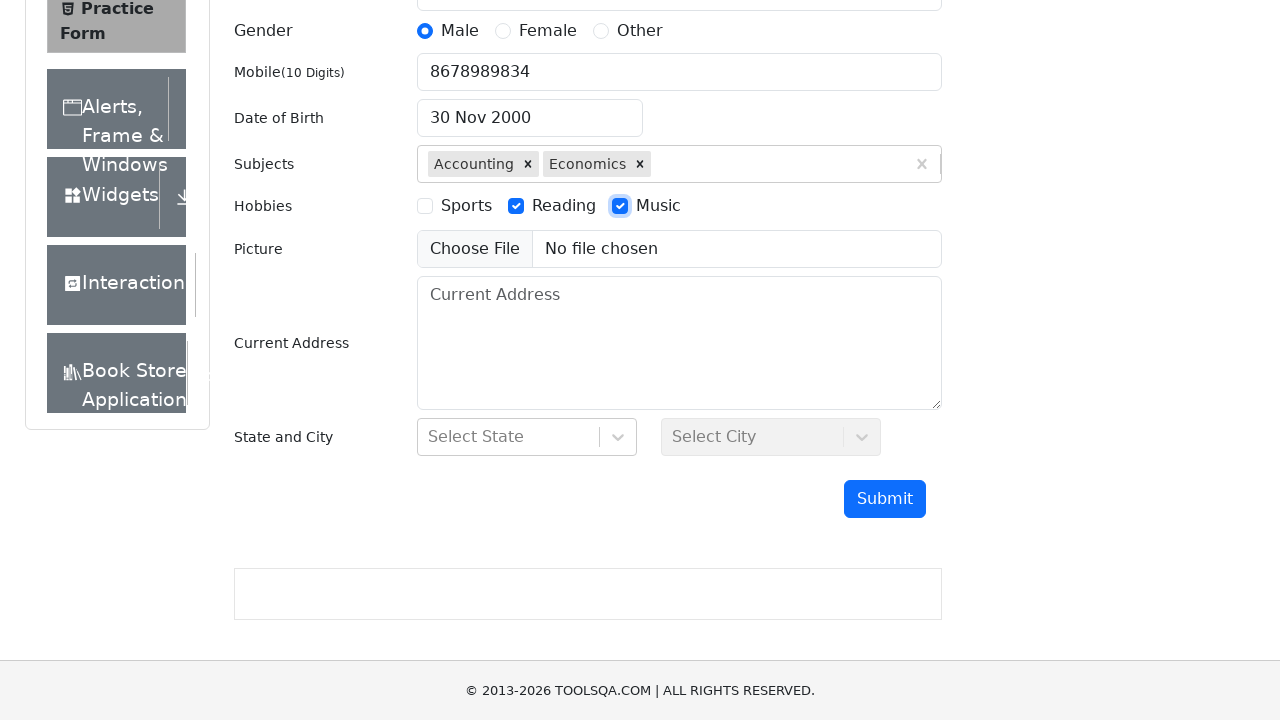

Filled current address field with 'erragadda' on textarea#currentAddress
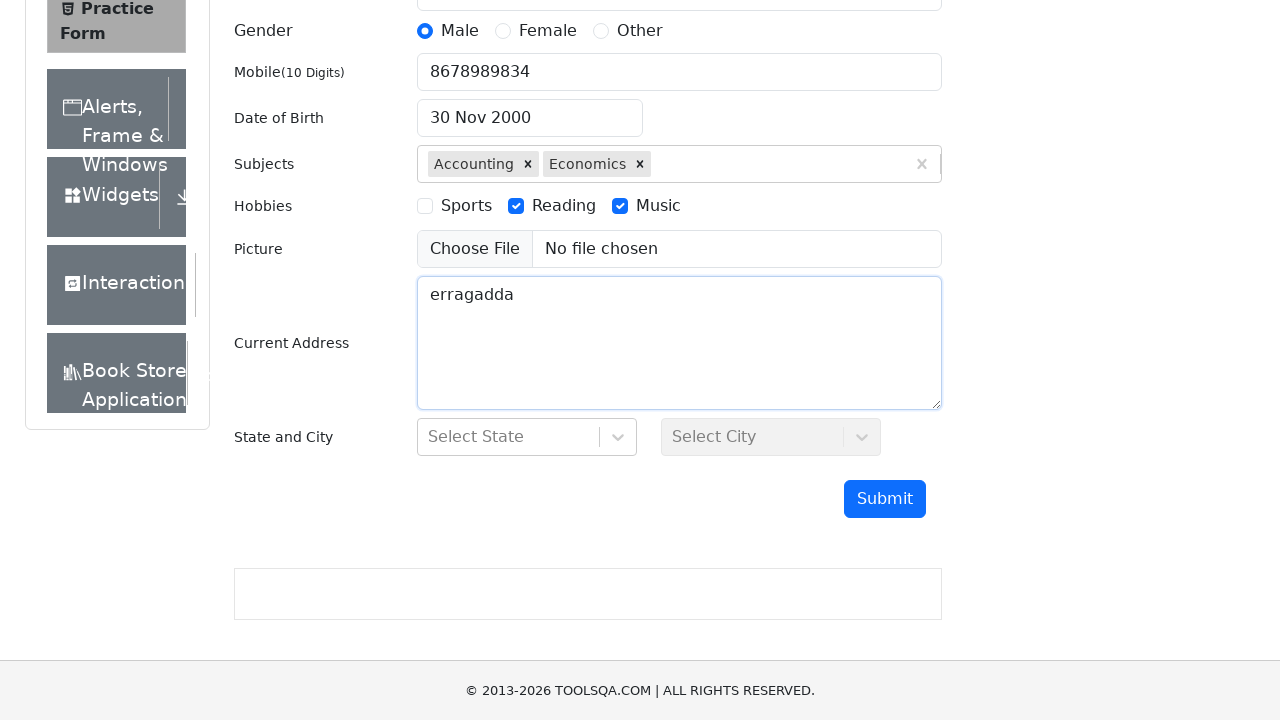

Scrolled down the page by 500 pixels again
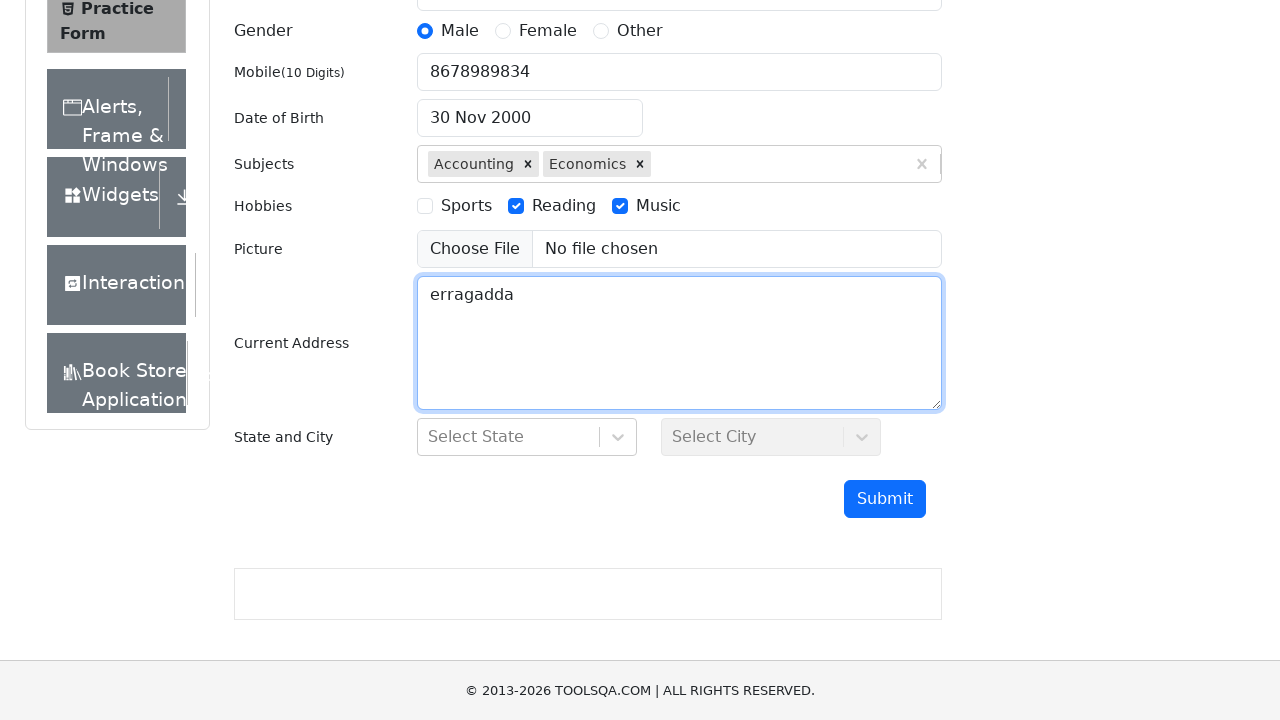

Typed 'N' in state selection input field on input#react-select-3-input
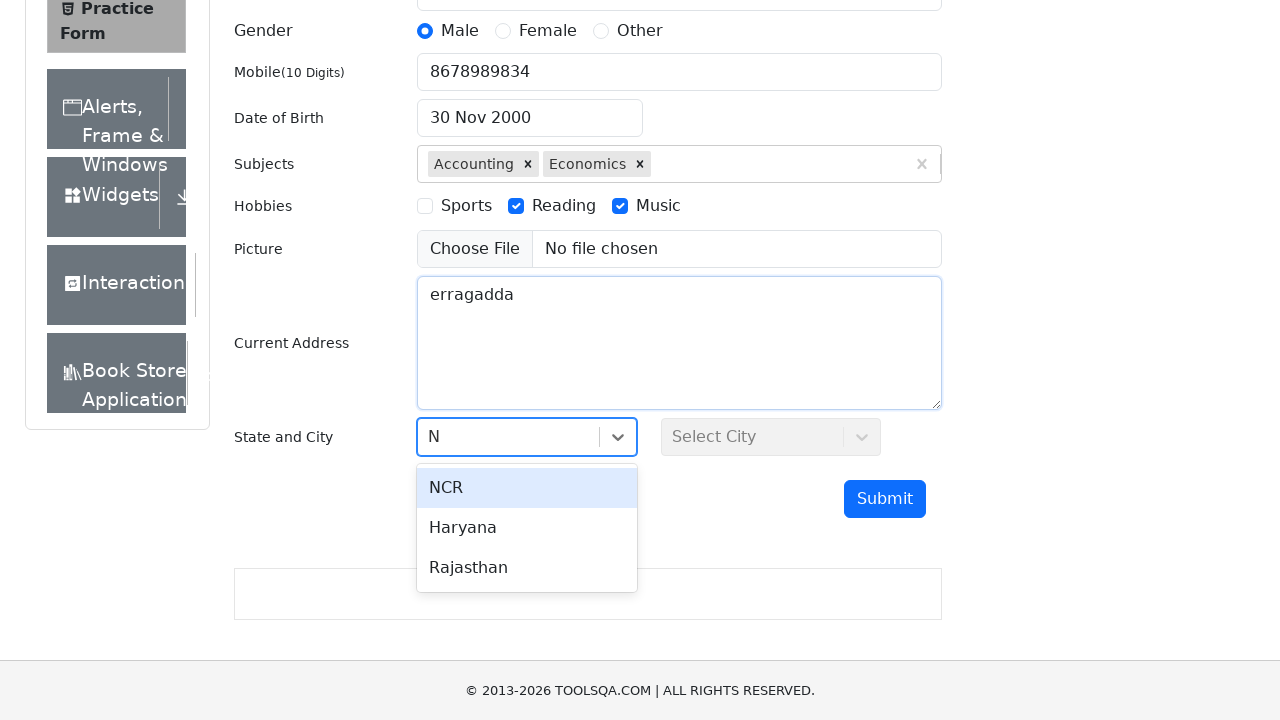

Waited for state dropdown option to appear
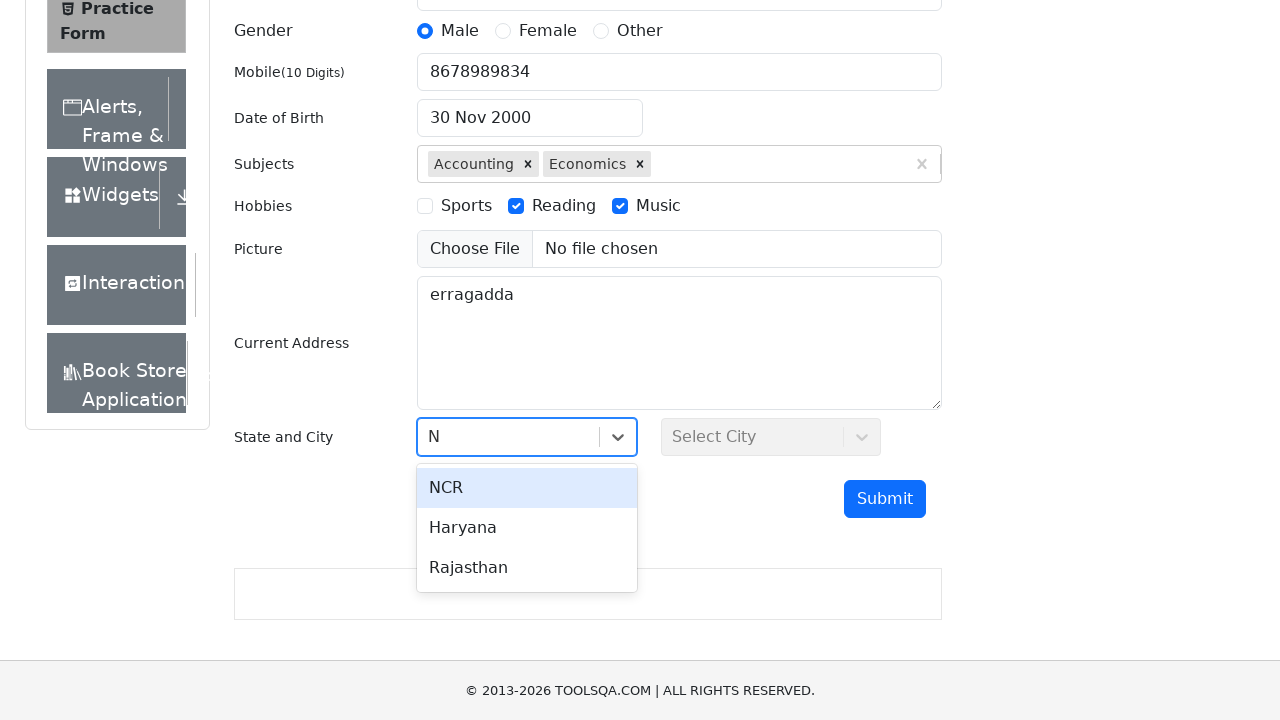

Selected state from dropdown (first matching option) at (527, 488) on #react-select-3-option-0
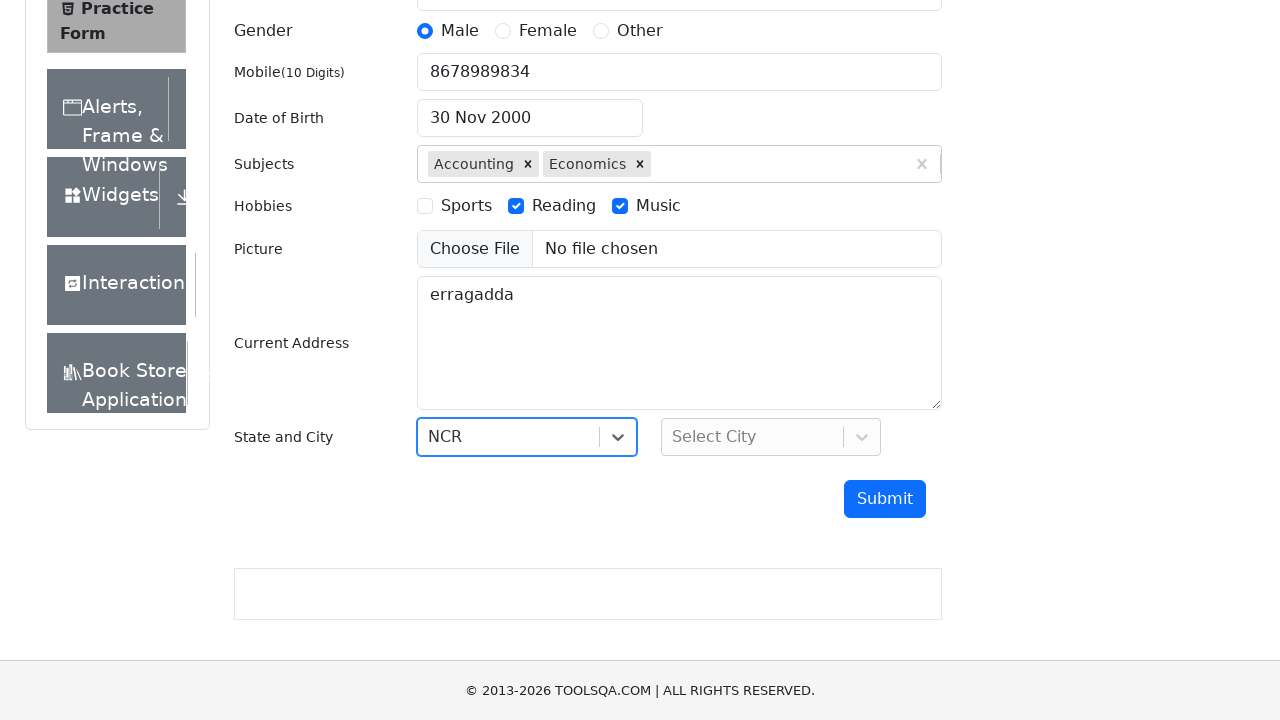

Typed 'D' in city selection input field on input#react-select-4-input
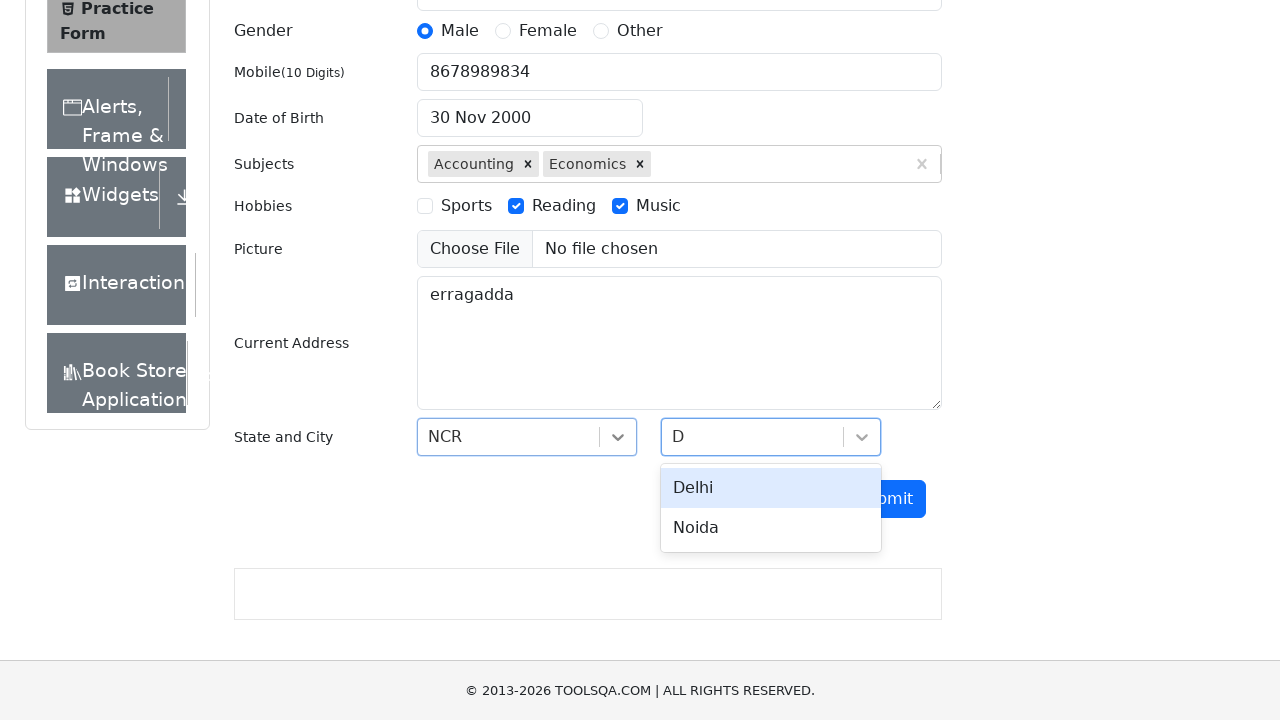

Waited for city dropdown option to appear
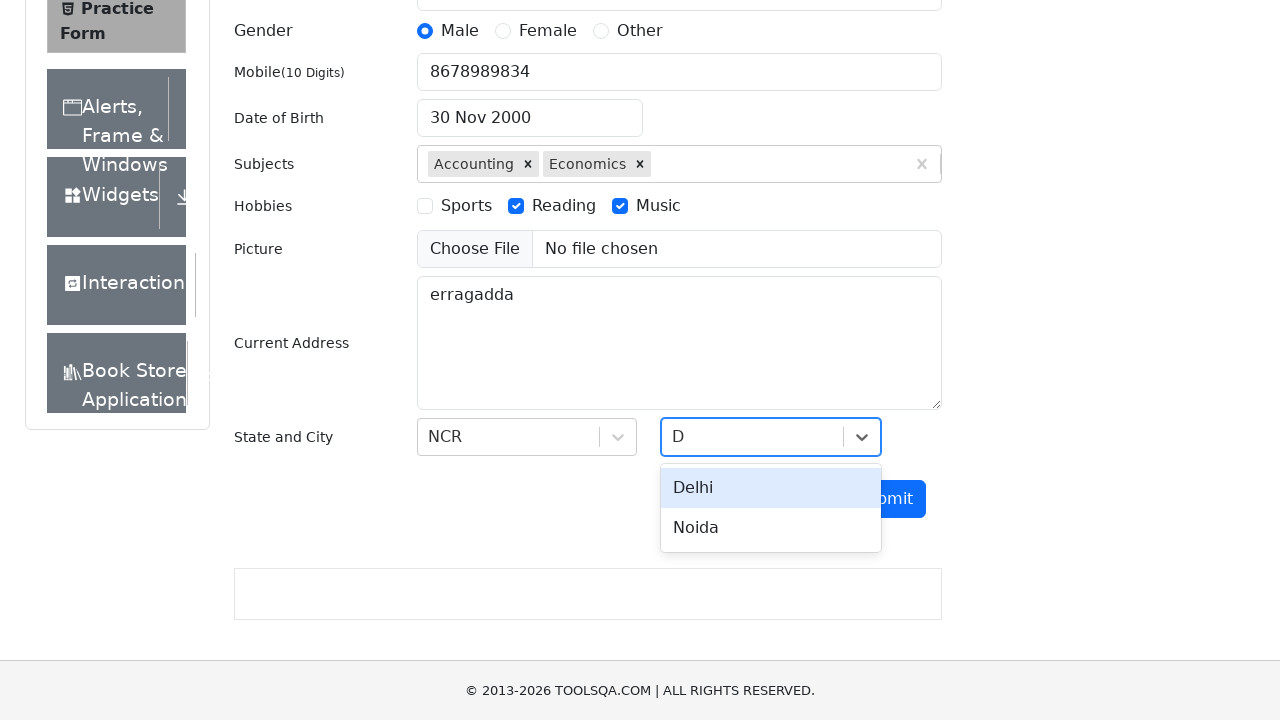

Selected city from dropdown (first matching option) at (771, 488) on #react-select-4-option-0
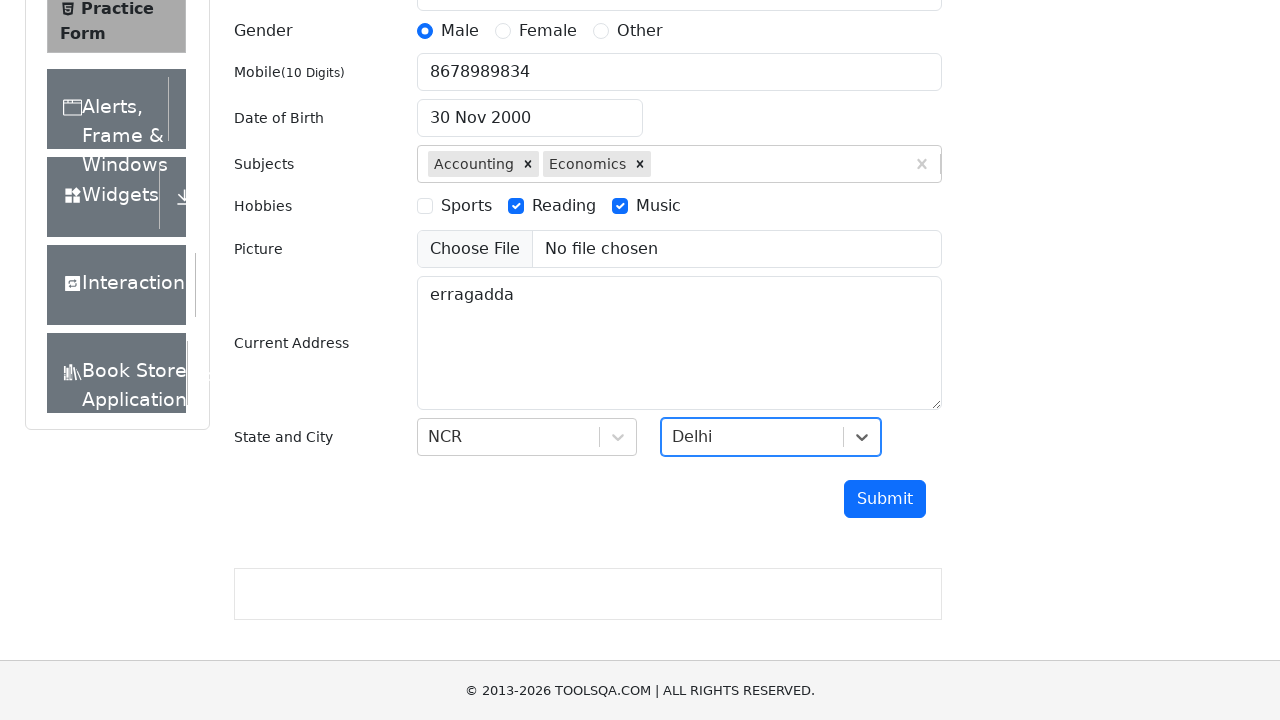

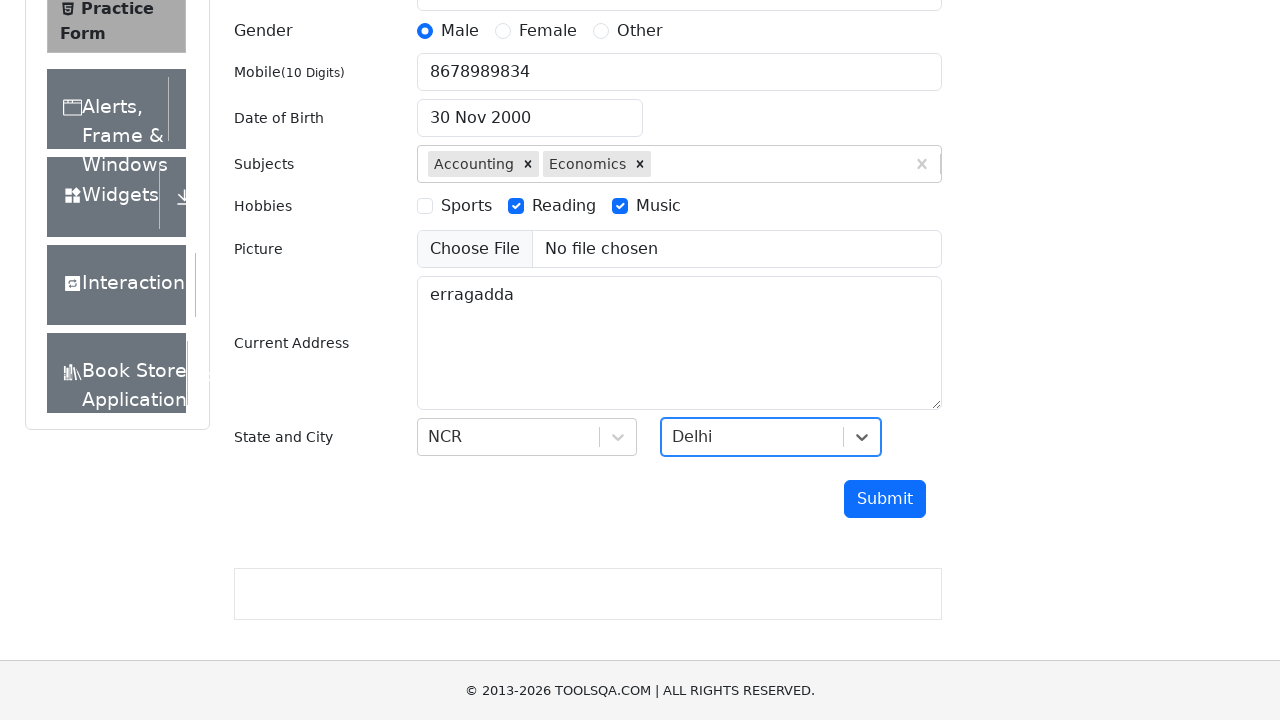